Tests the user registration flow on ParaBank demo site by navigating to the registration page and filling out the complete registration form with user details including name, address, phone, SSN, and account credentials.

Starting URL: https://parabank.parasoft.com/parabank/index.htm

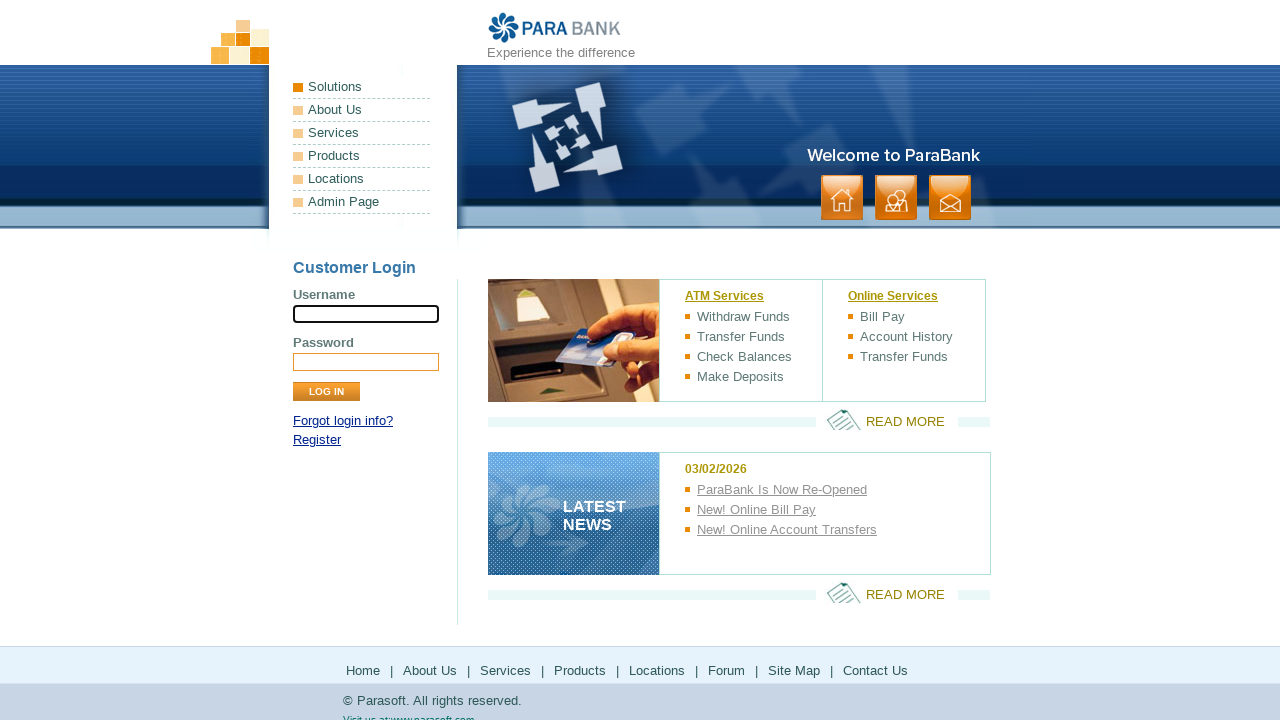

Clicked Register link to navigate to registration page at (317, 440) on xpath=//*[@id='loginPanel']/p[2]/a
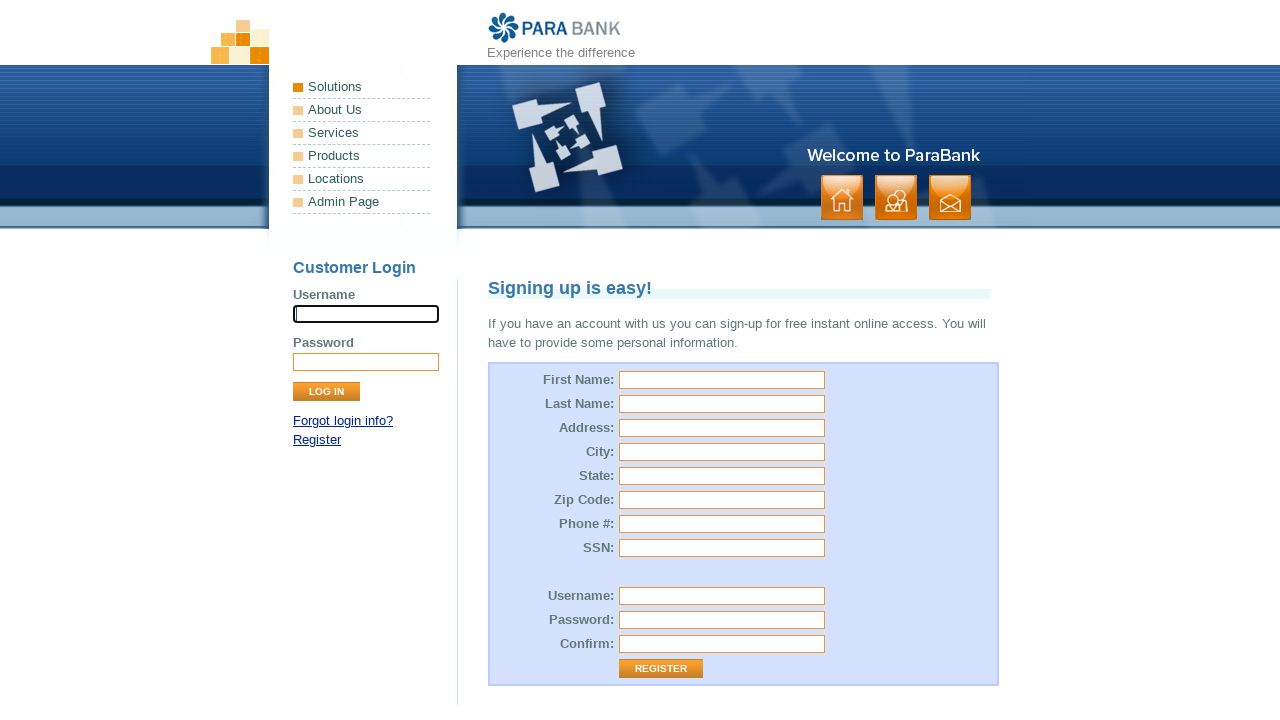

Filled first name field with 'Michael' on #customer\.firstName
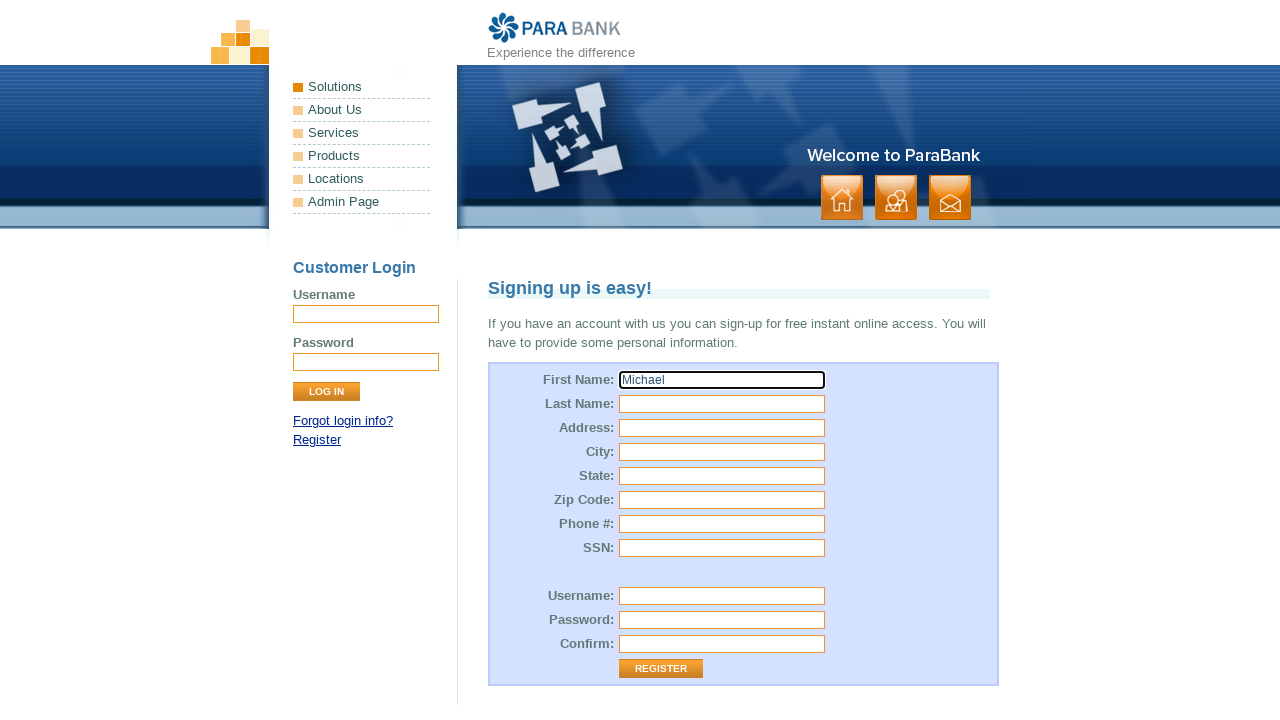

Filled last name field with 'Thompson' on #customer\.lastName
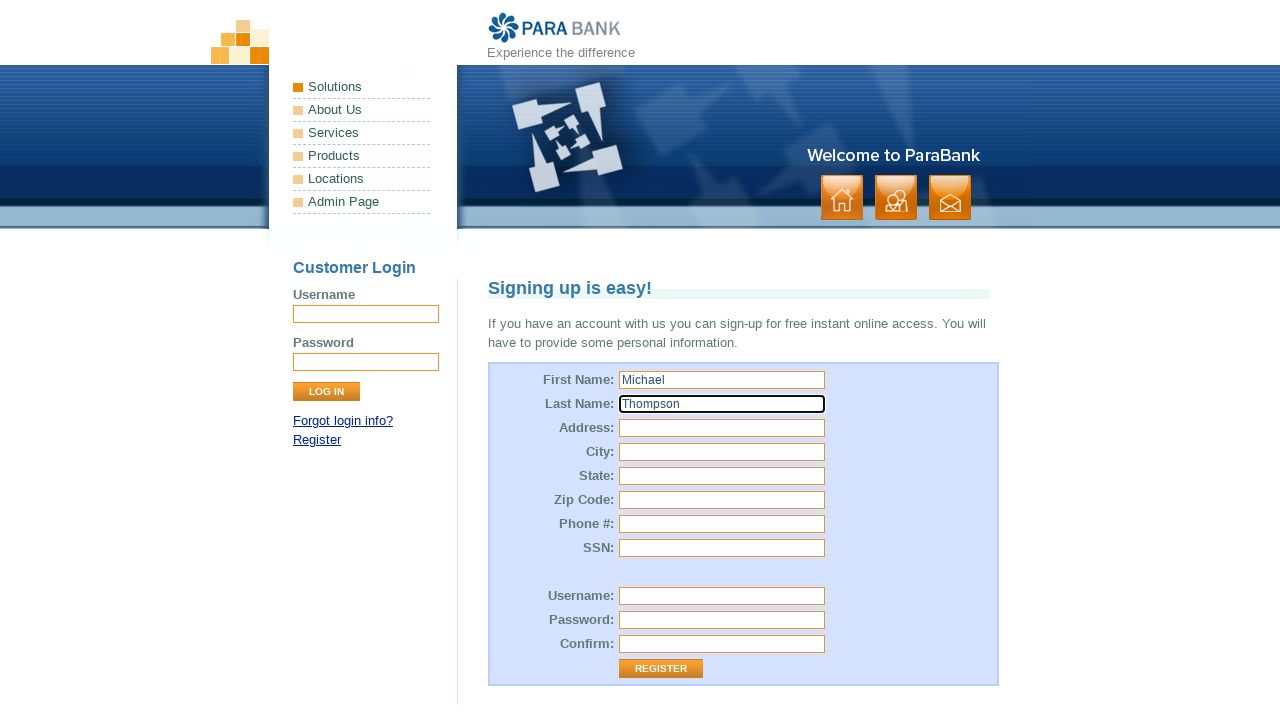

Filled street address field with '742 Maple Avenue' on #customer\.address\.street
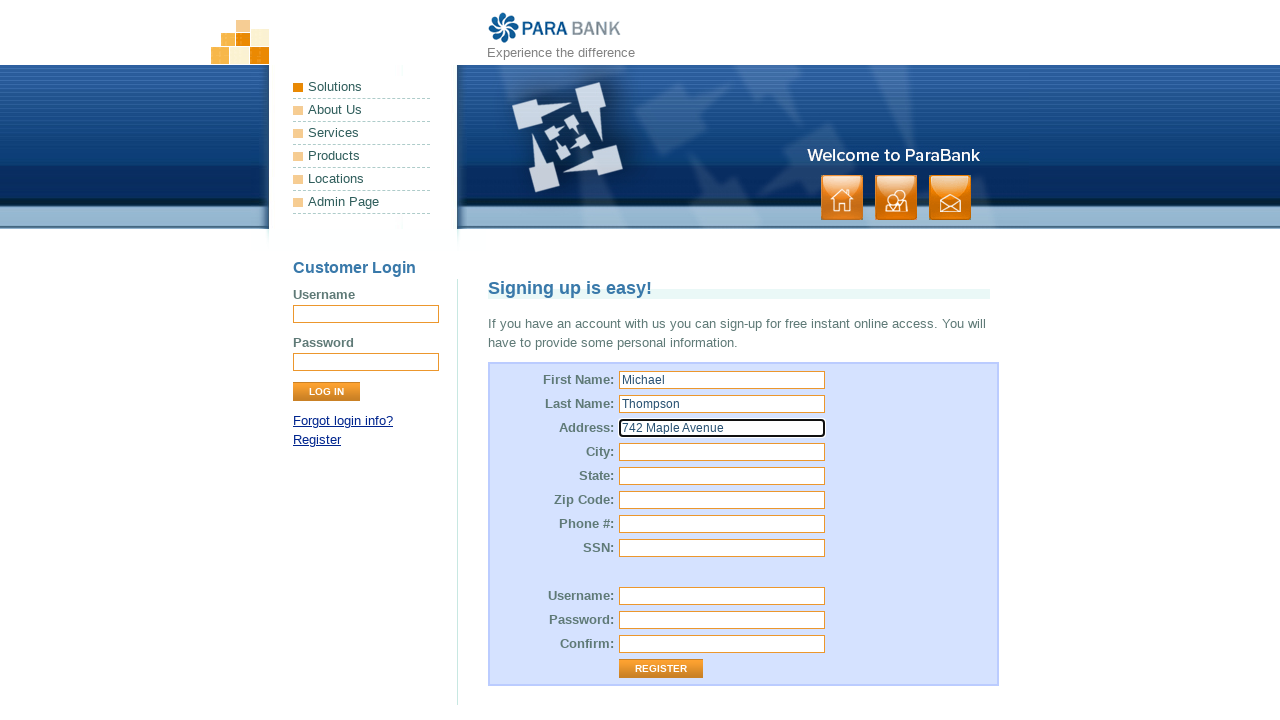

Filled city field with 'Springfield' on #customer\.address\.city
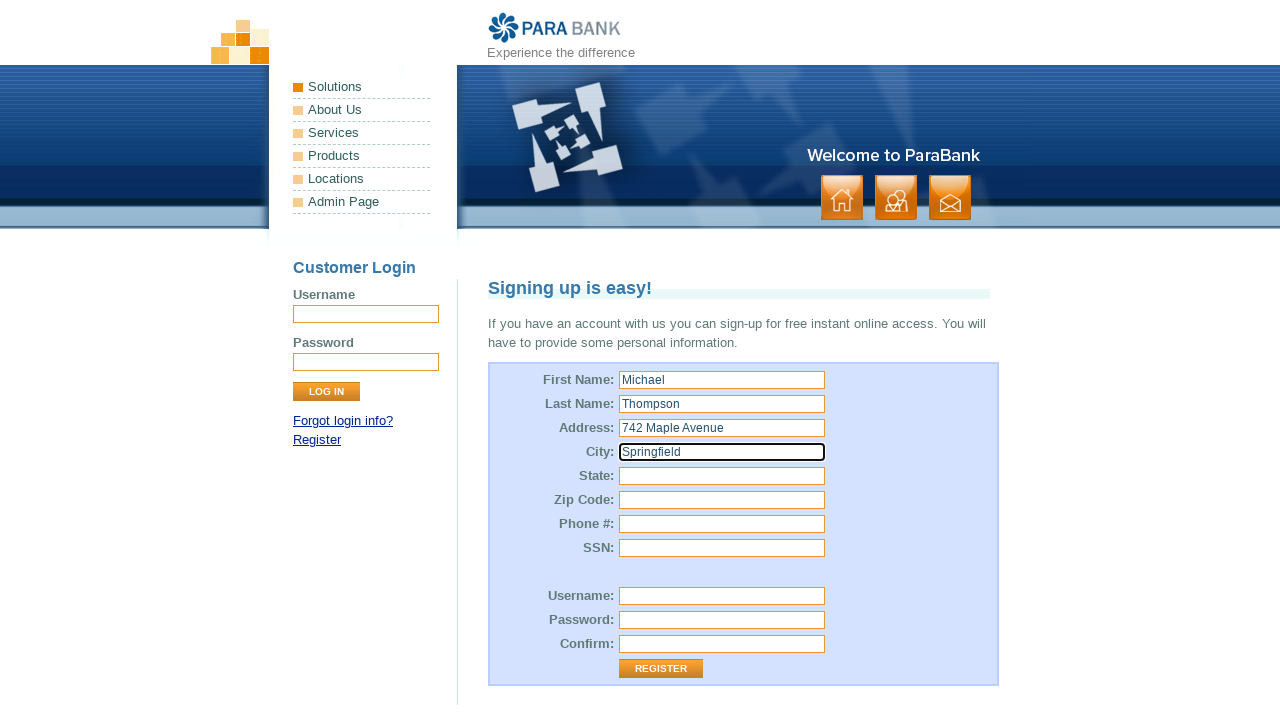

Filled state field with 'Illinois' on #customer\.address\.state
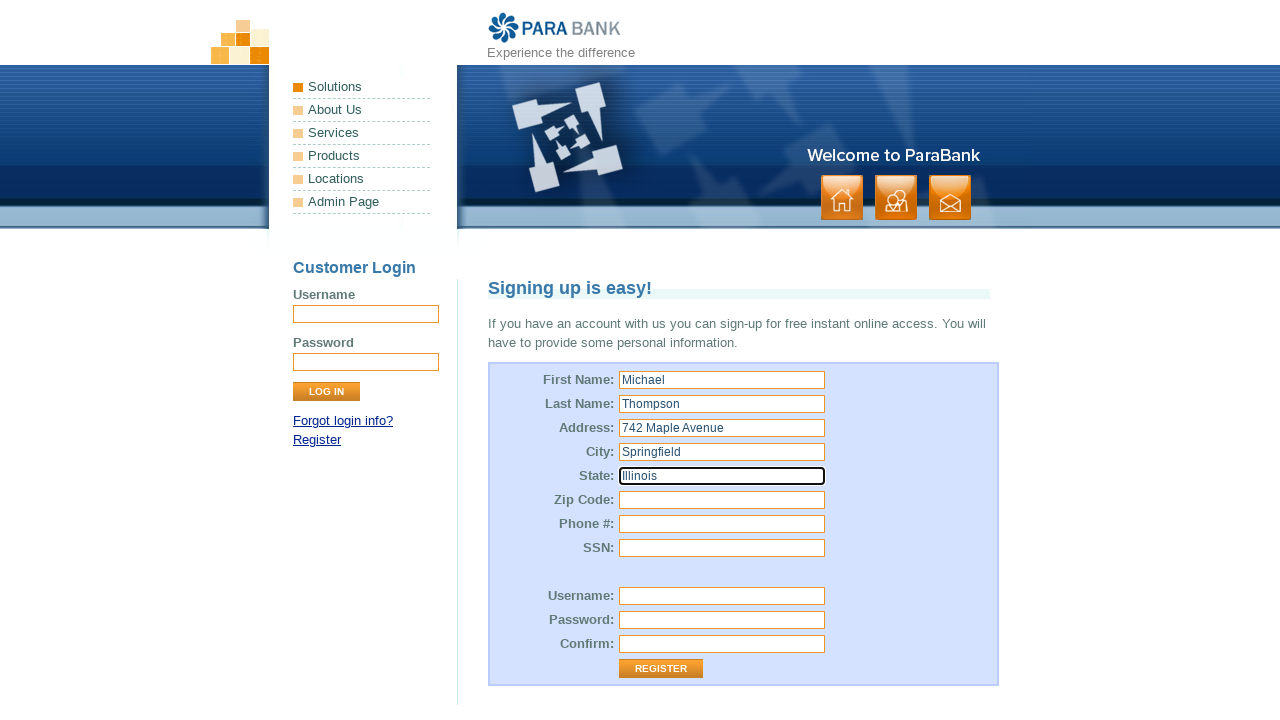

Filled zip code field with '62704' on #customer\.address\.zipCode
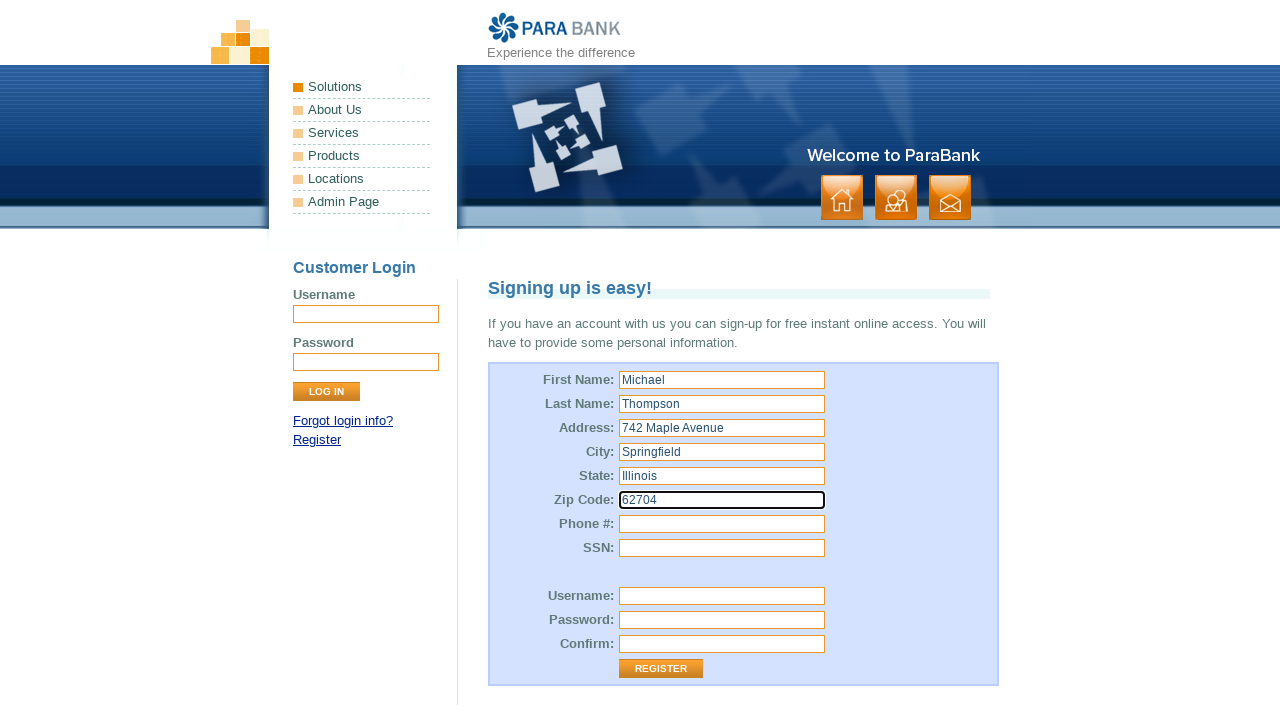

Filled phone number field with '217-555-0198' on #customer\.phoneNumber
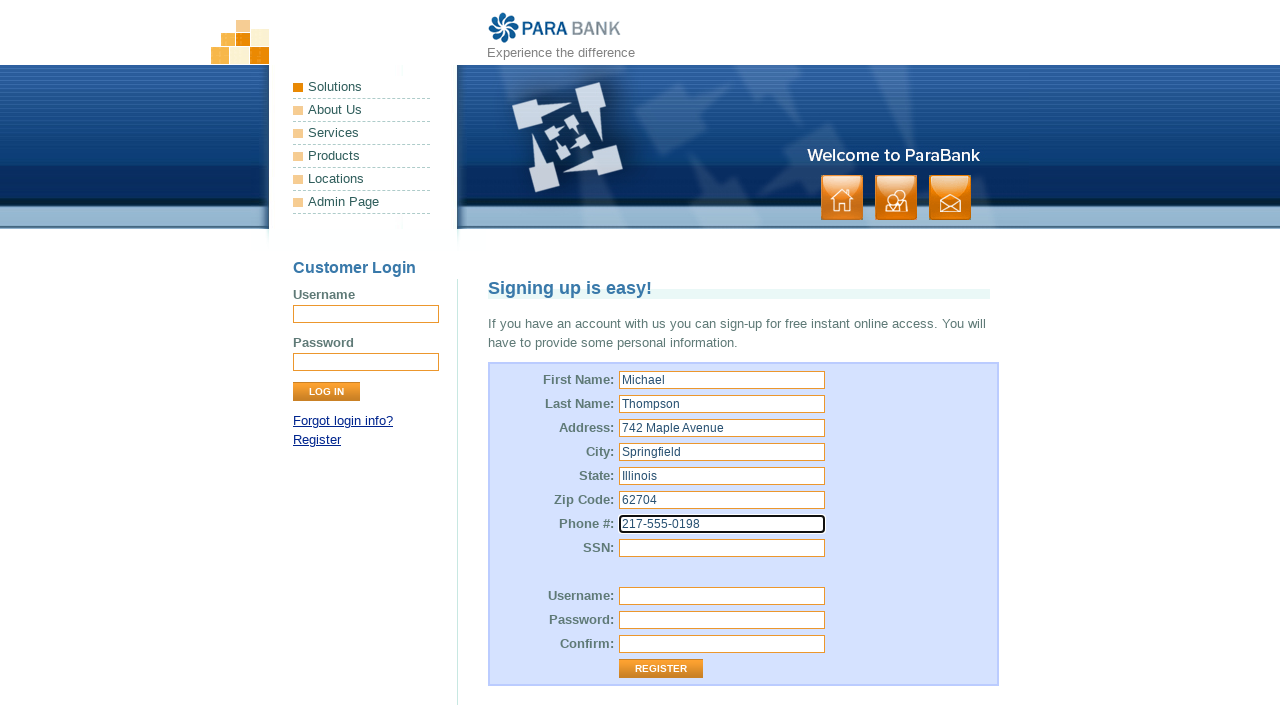

Filled SSN field with '123-45-6789' on #customer\.ssn
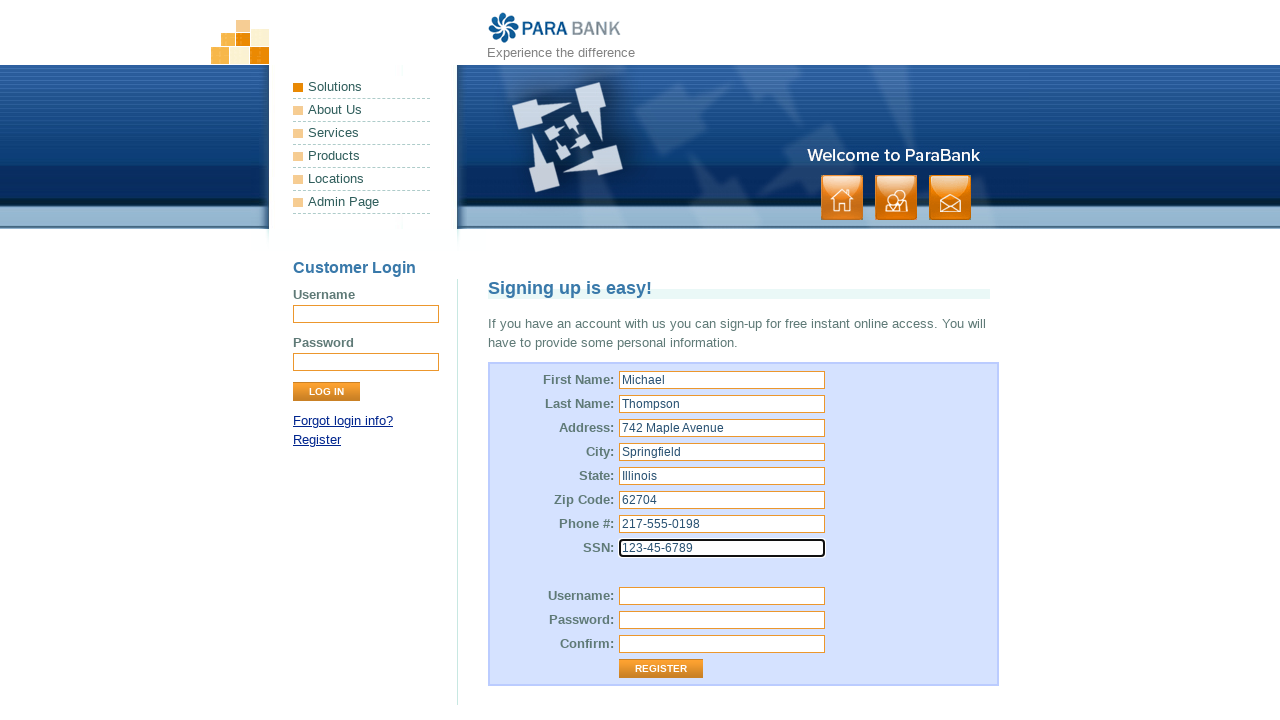

Filled username field with 'mthompson2024' on #customer\.username
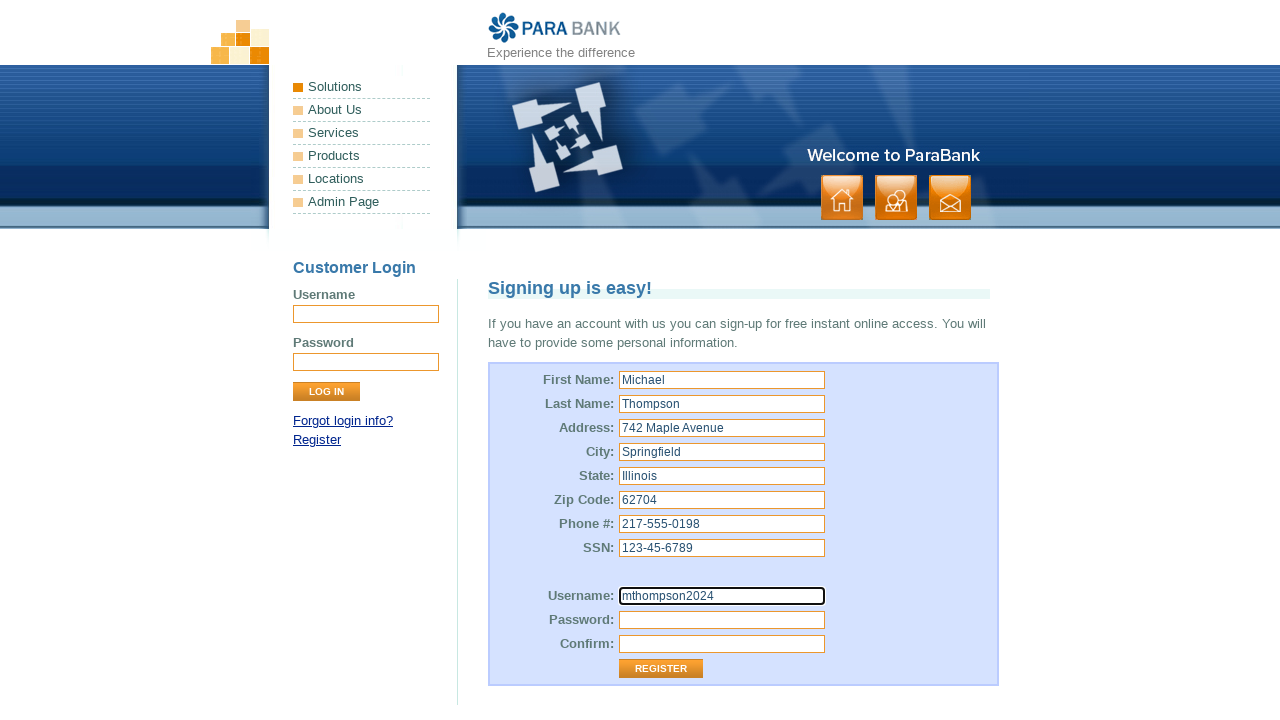

Filled password field with 'SecurePass123!' on #customer\.password
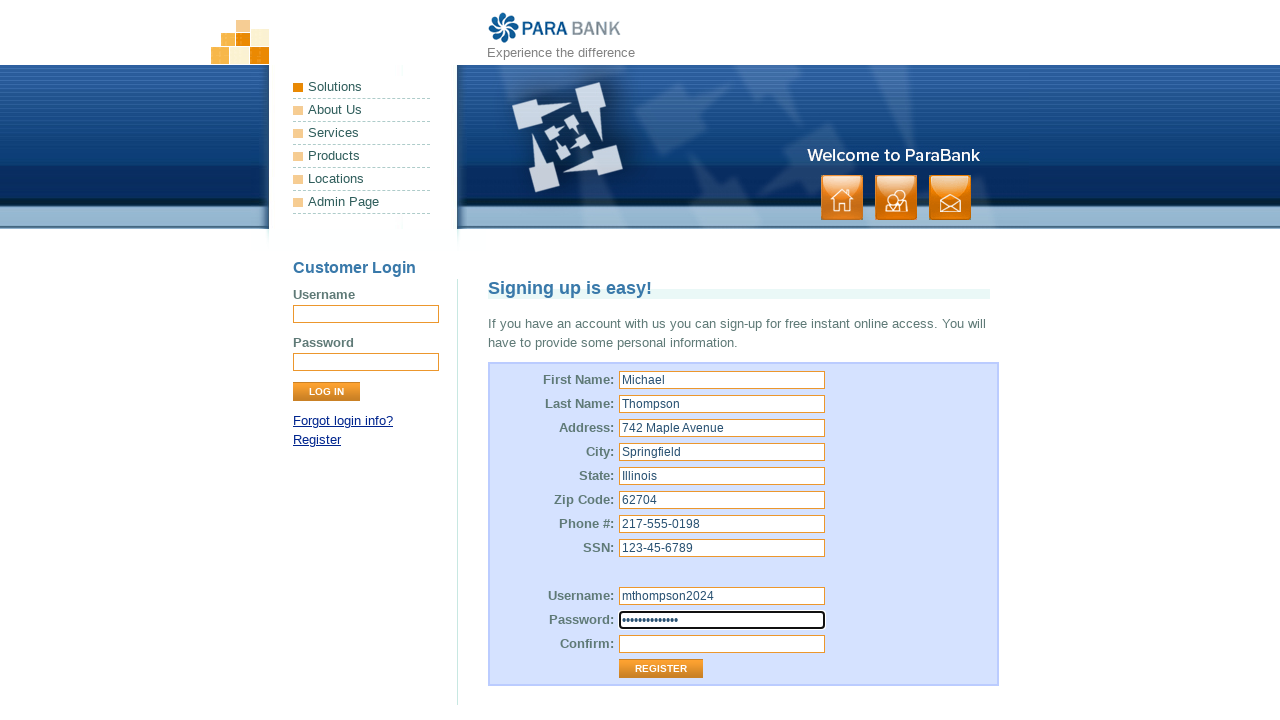

Filled password confirmation field with 'SecurePass123!' on #repeatedPassword
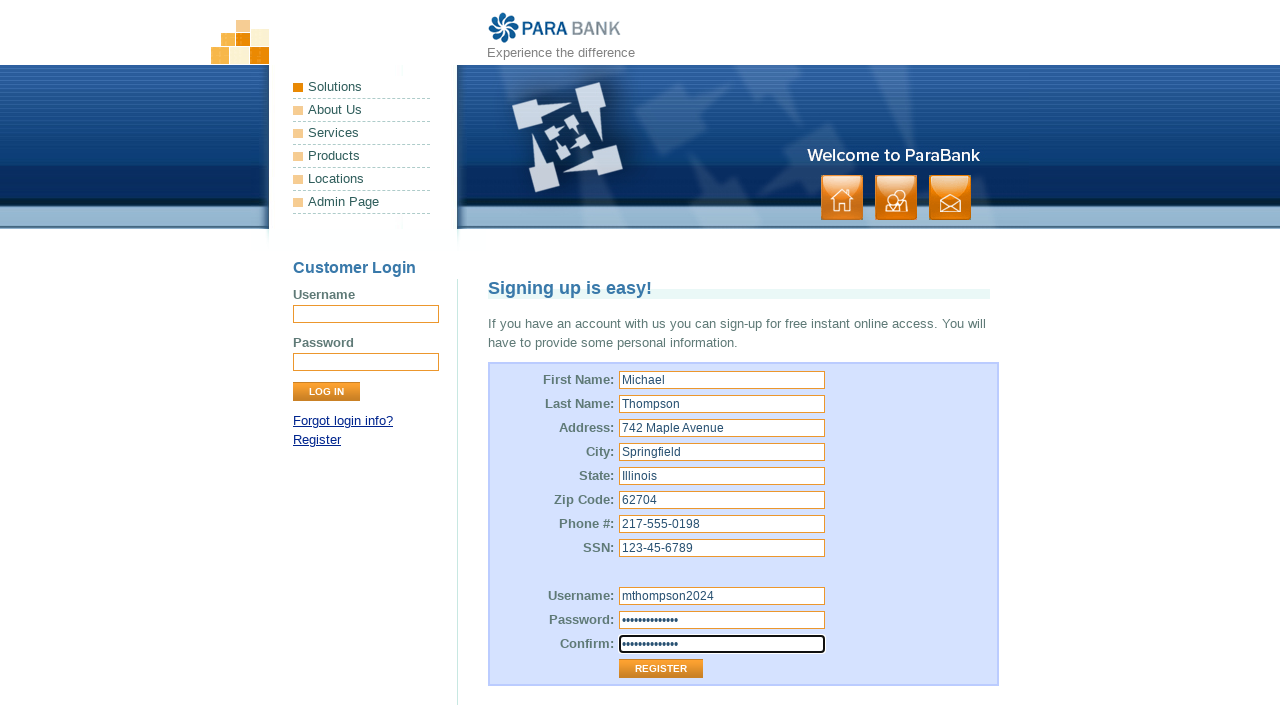

Clicked Register button to submit registration form at (661, 669) on xpath=//*[@id='customerForm']/table/tbody/tr[13]/td[2]/input
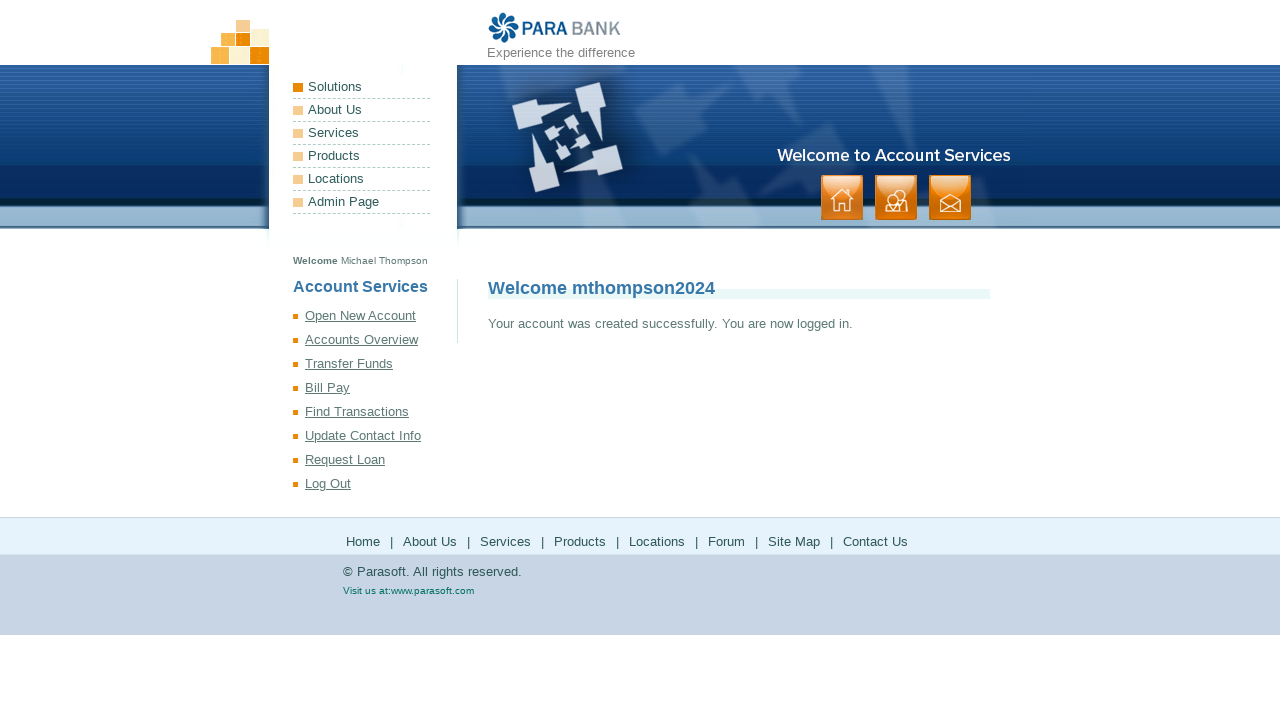

Registration form submitted and page loaded successfully
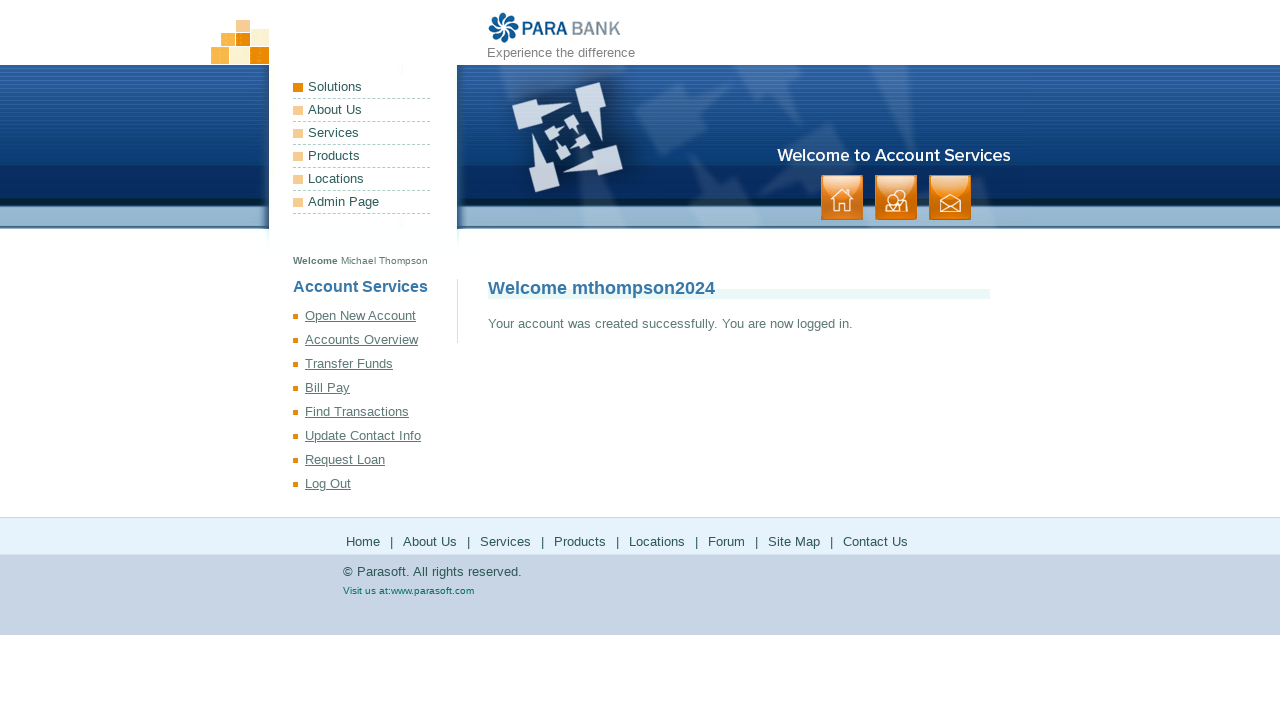

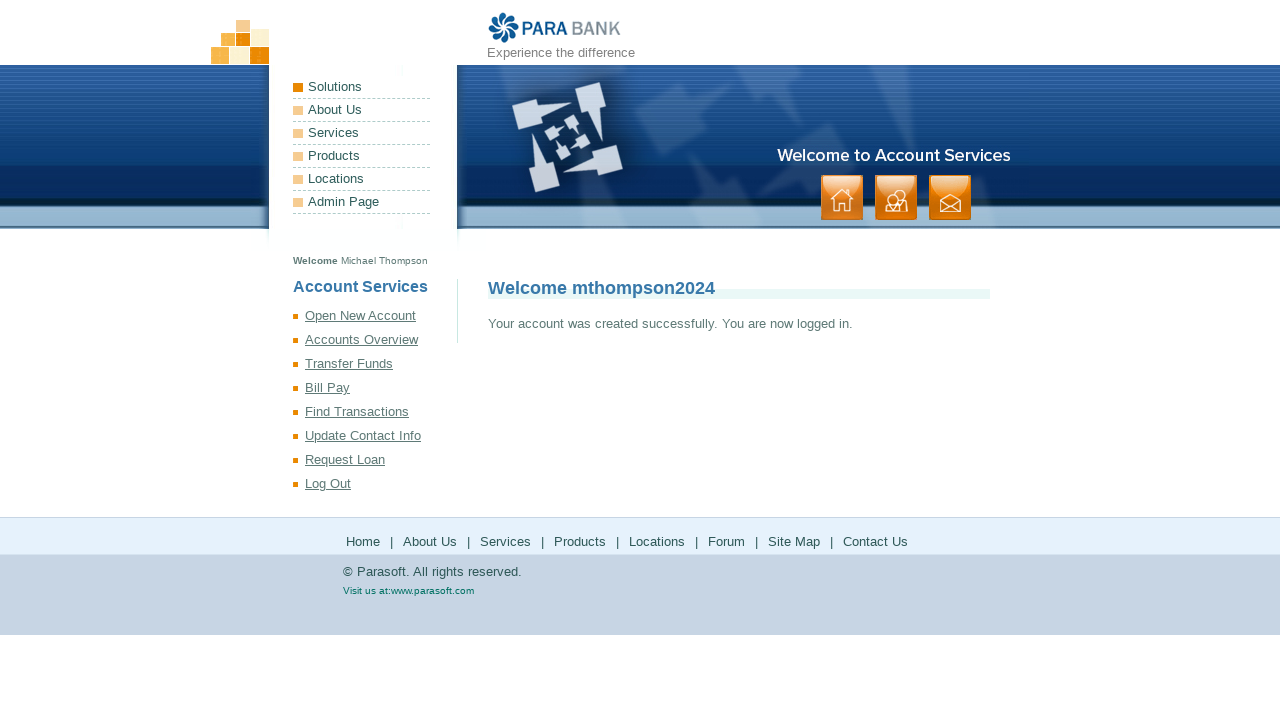